Tests right-click context menu functionality by right-clicking on an element and selecting "Copy" from the context menu

Starting URL: http://swisnl.github.io/jQuery-contextMenu/demo.html

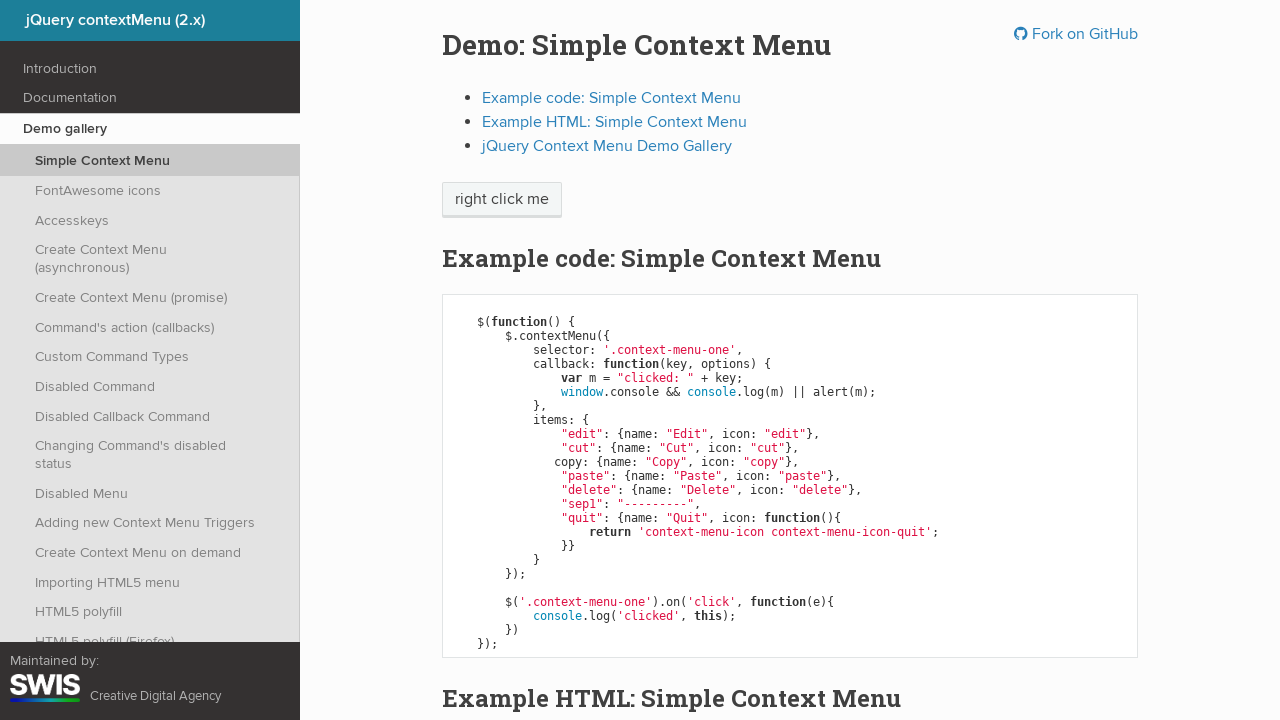

Located the 'right click me' element
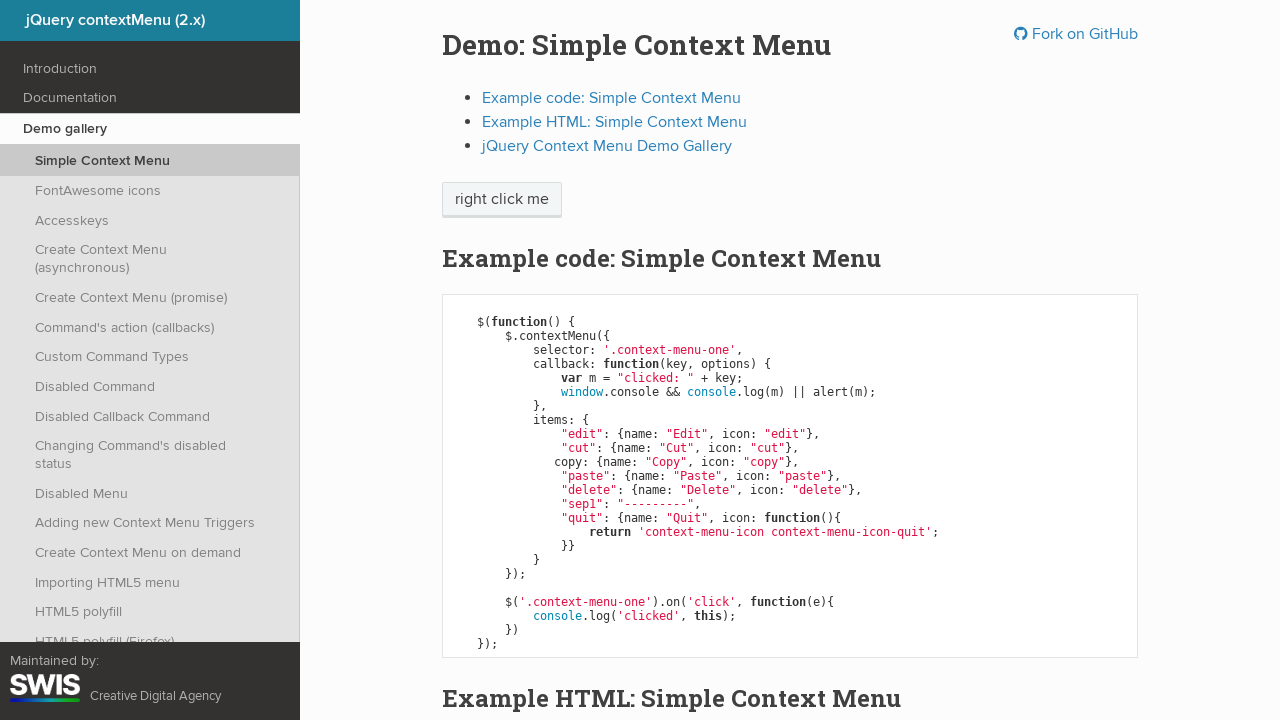

Right-clicked on the element to open context menu at (502, 200) on xpath=//span[text()="right click me"]
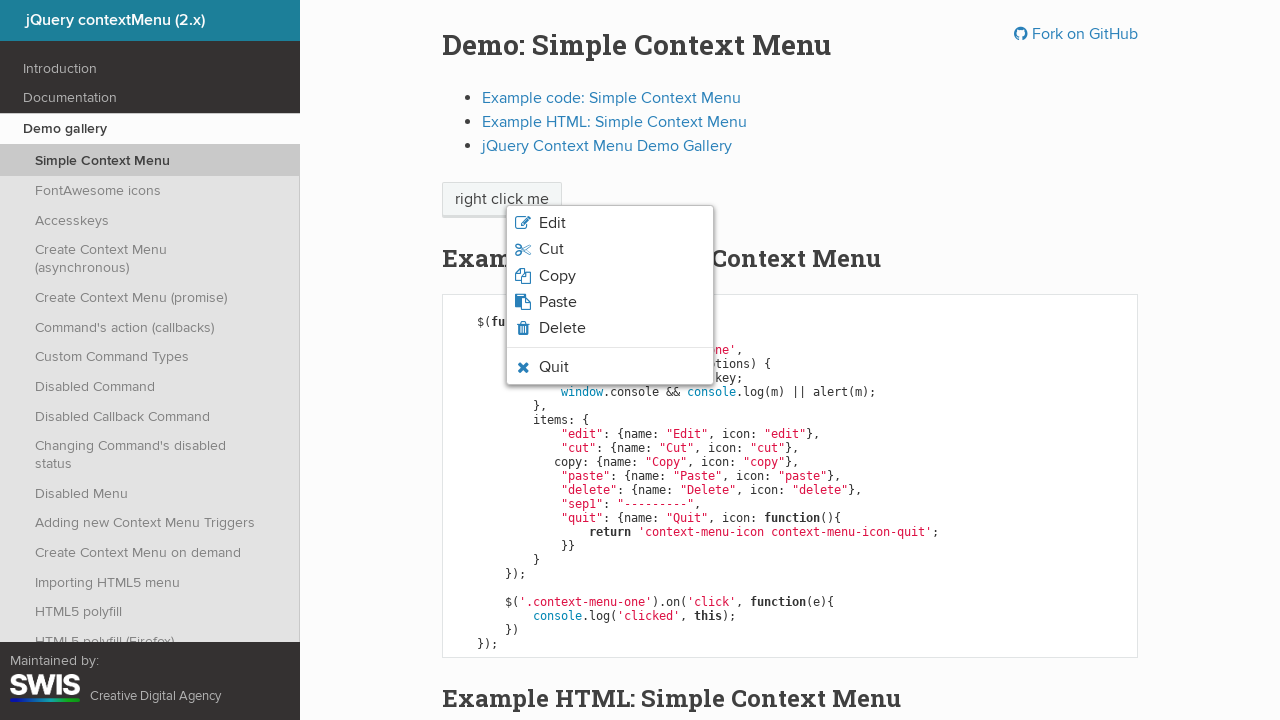

Clicked 'Copy' option from the context menu at (557, 276) on li.context-menu-icon span >> internal:has-text="Copy"i
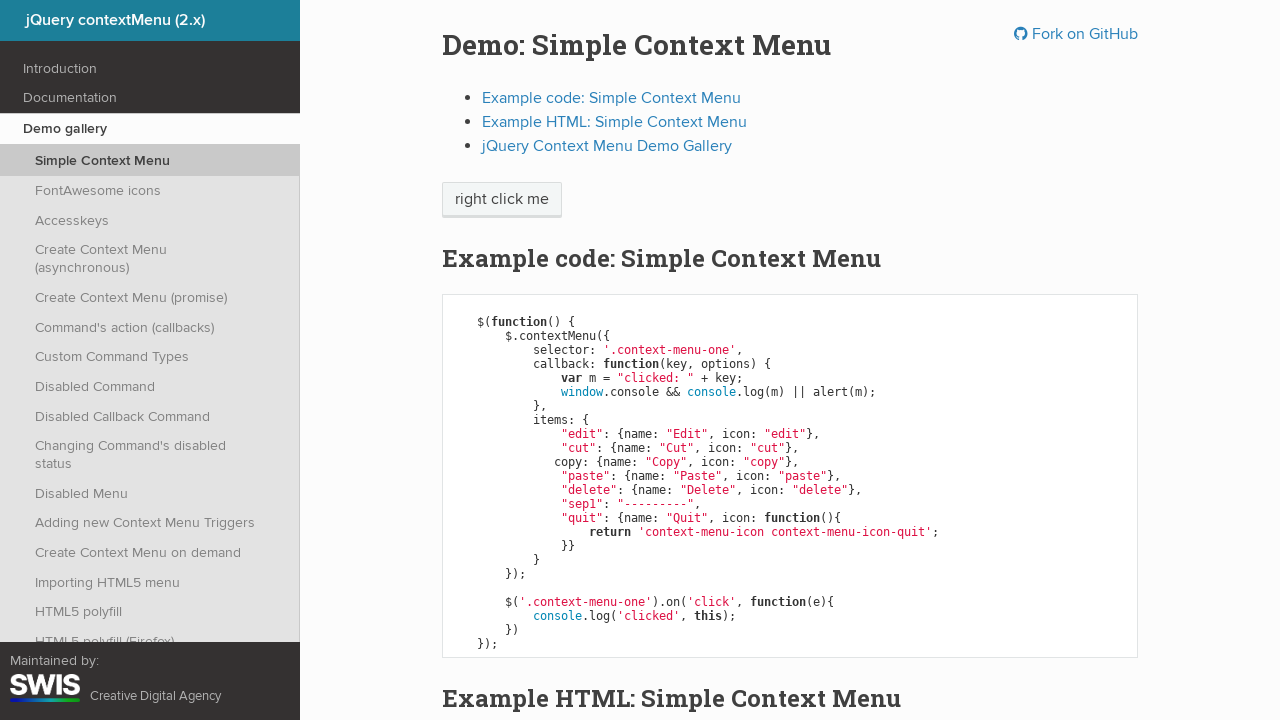

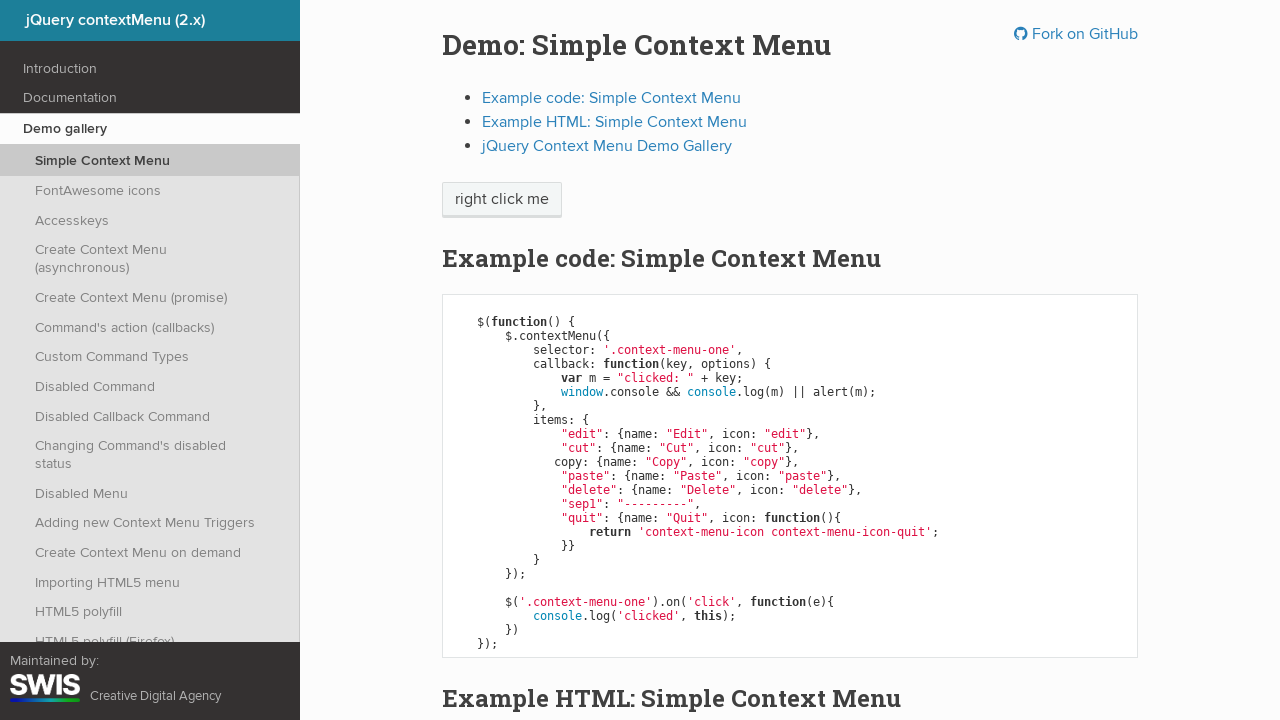